Tests that the todo counter displays the correct number of items as todos are added

Starting URL: https://demo.playwright.dev/todomvc

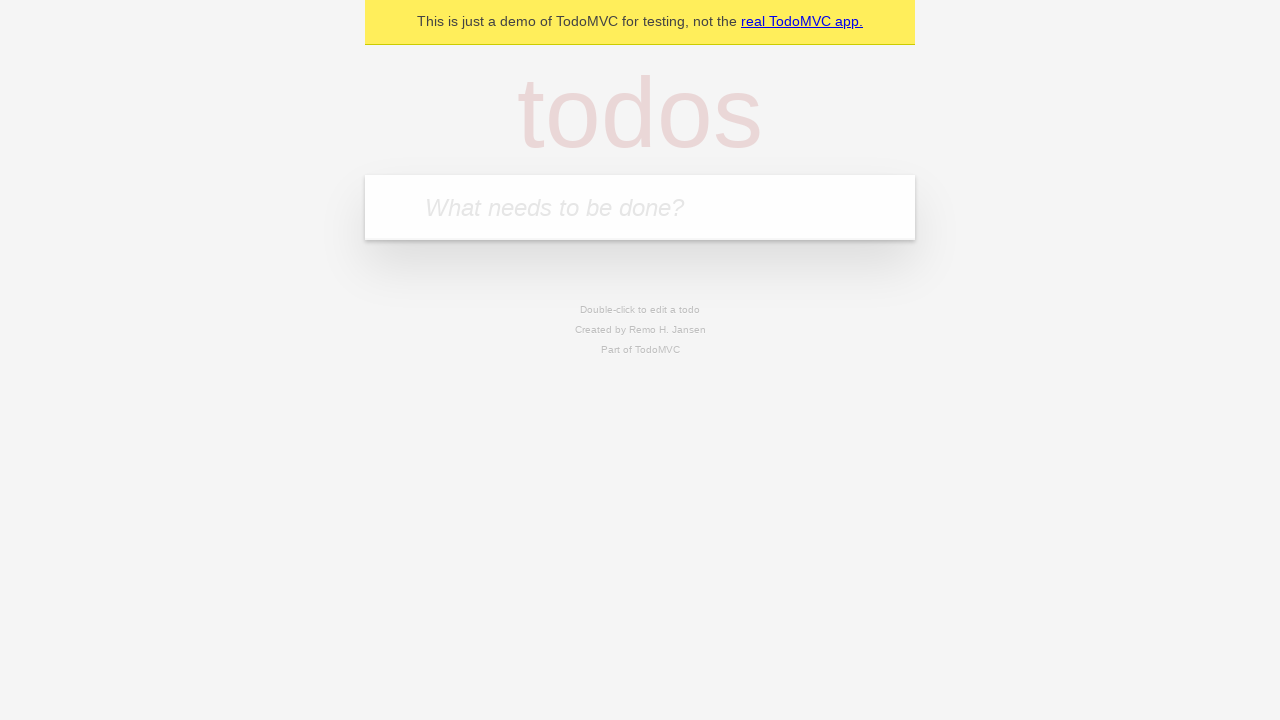

Filled todo input with 'buy some cheese' on internal:attr=[placeholder="What needs to be done?"i]
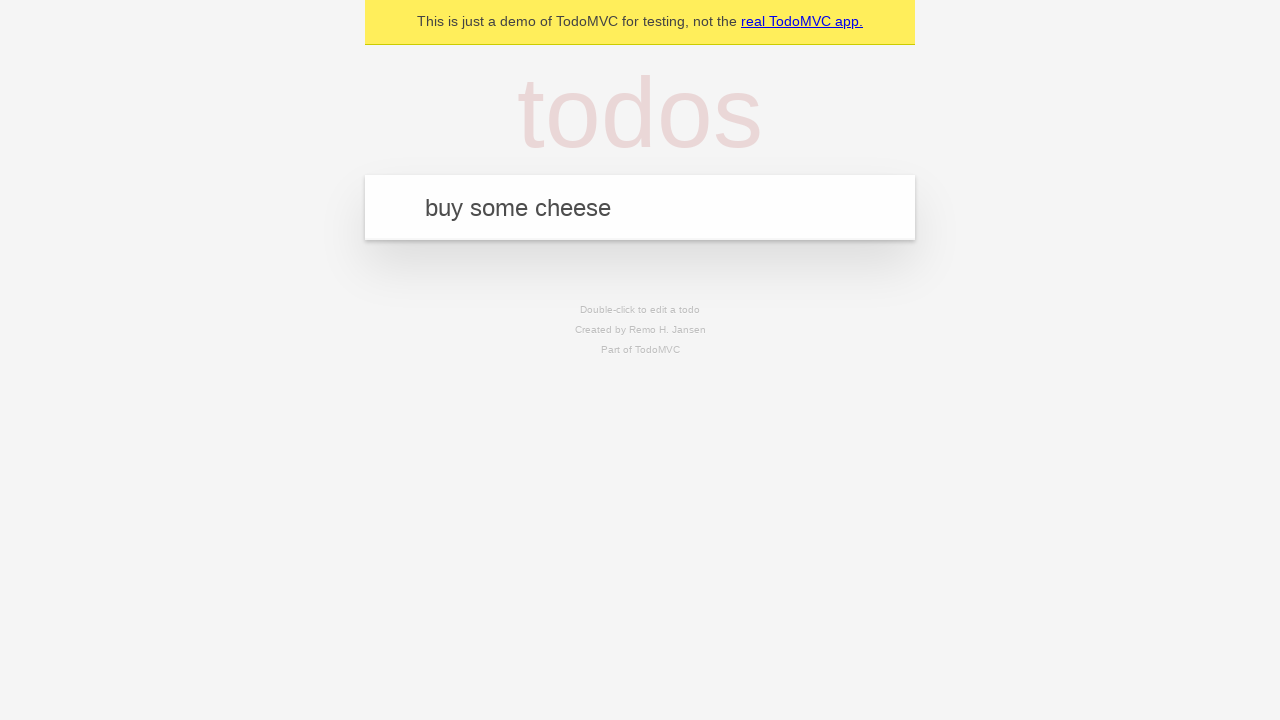

Pressed Enter to add first todo item on internal:attr=[placeholder="What needs to be done?"i]
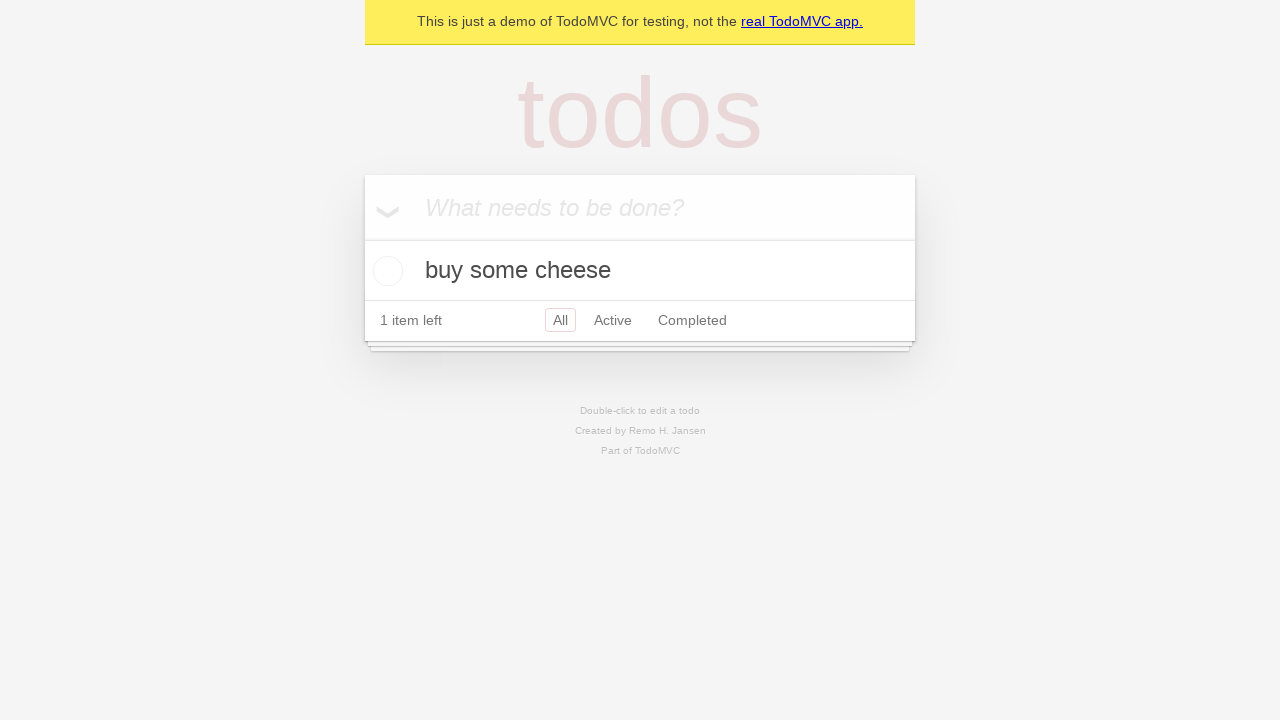

Todo counter element appeared on page
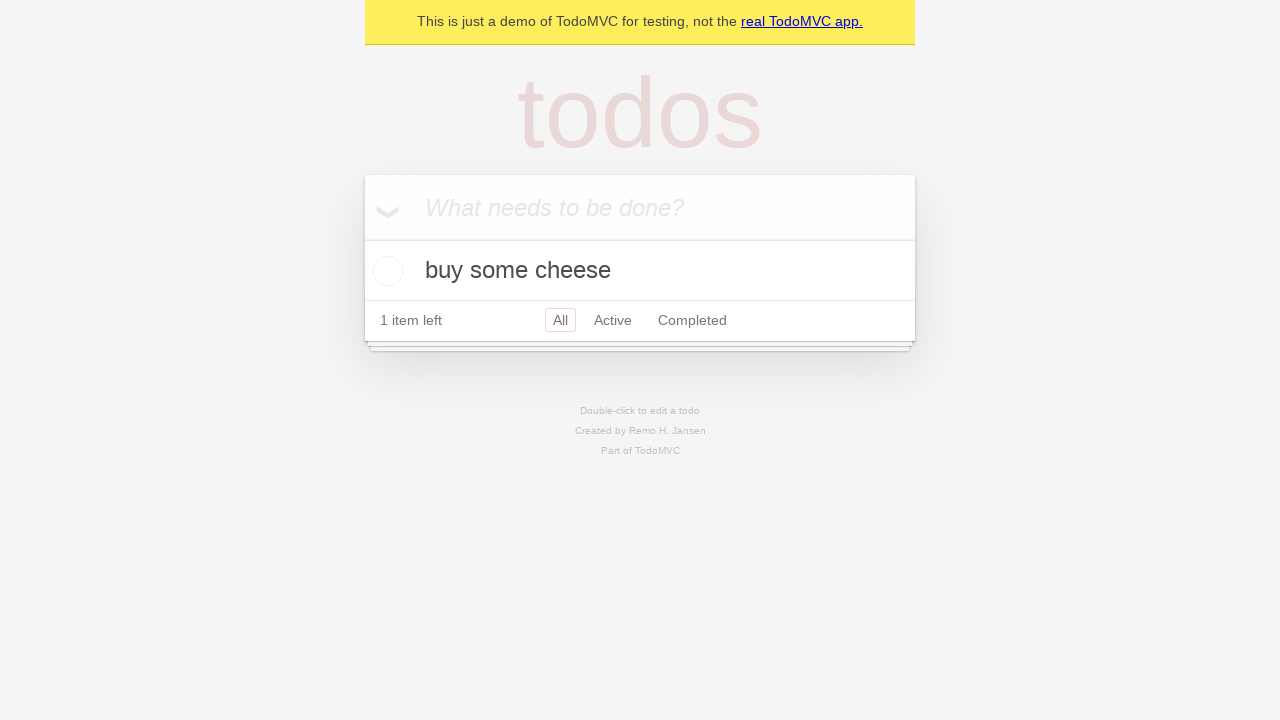

Filled todo input with 'feed the cat' on internal:attr=[placeholder="What needs to be done?"i]
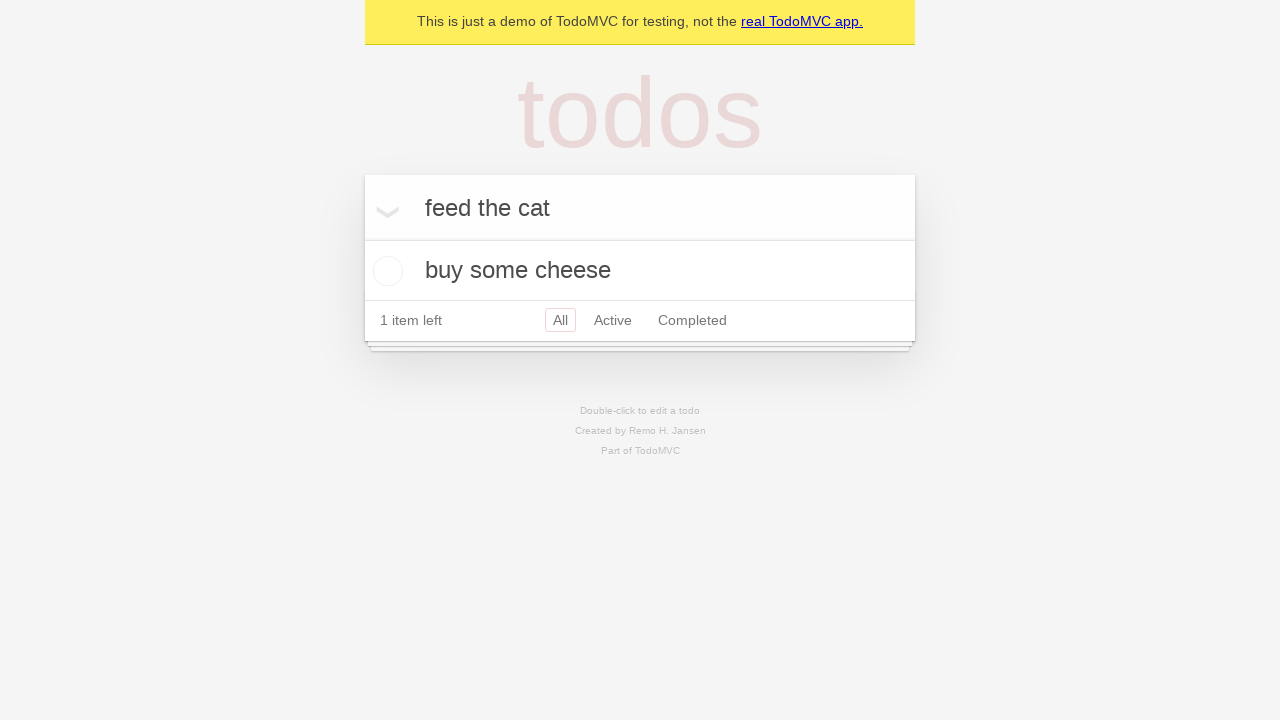

Pressed Enter to add second todo item on internal:attr=[placeholder="What needs to be done?"i]
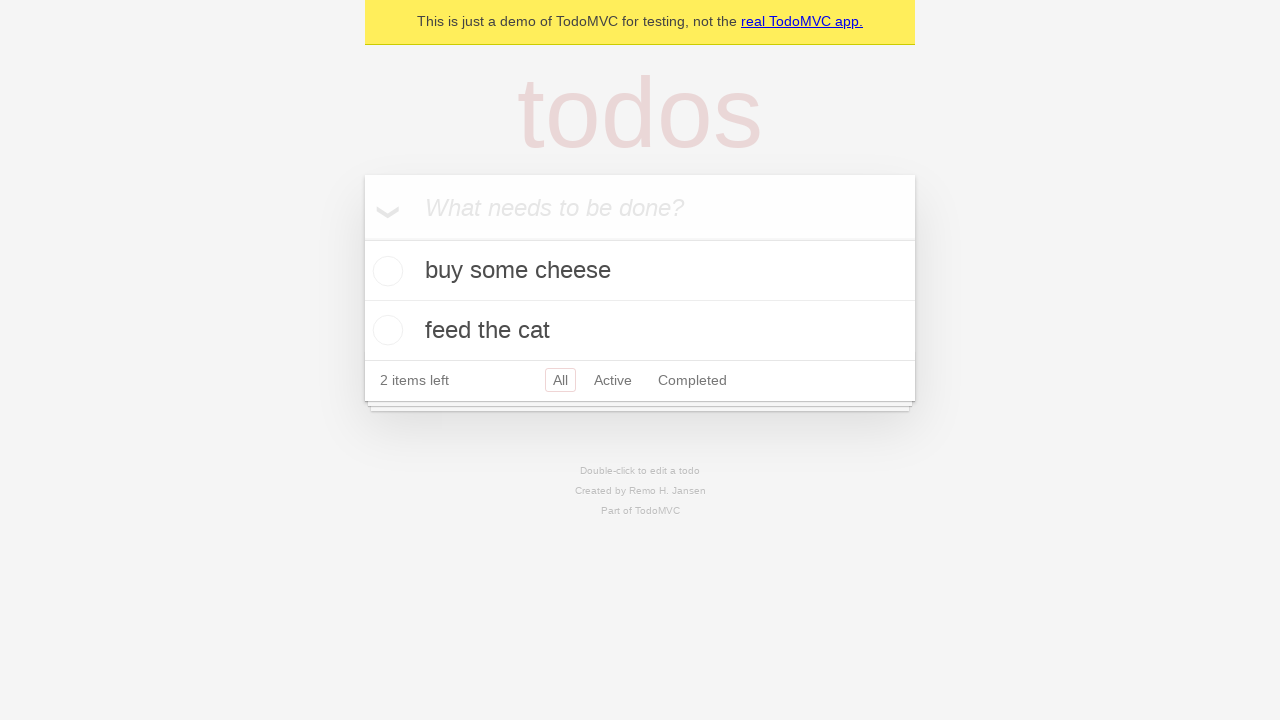

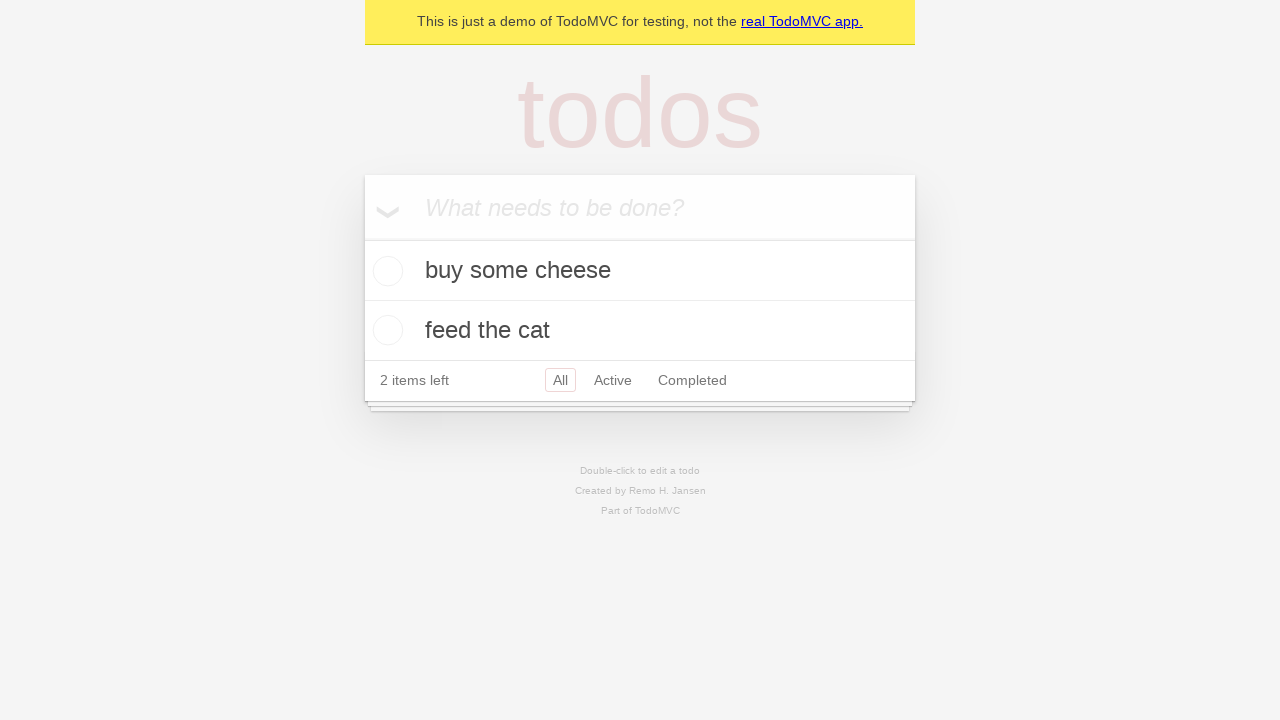